Navigates to the OrangeHRM application and verifies that the page title matches "OrangeHRM"

Starting URL: http://alchemy.hguy.co/orangehrm

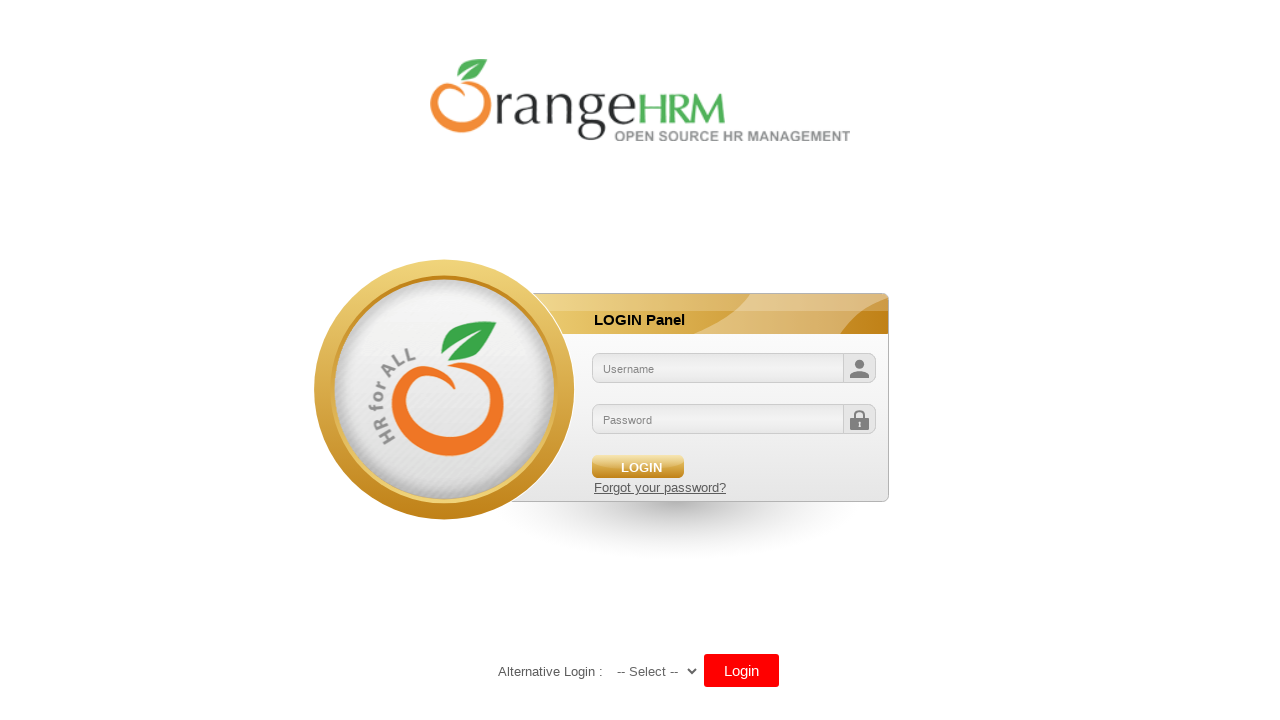

Verified page title matches 'OrangeHRM'
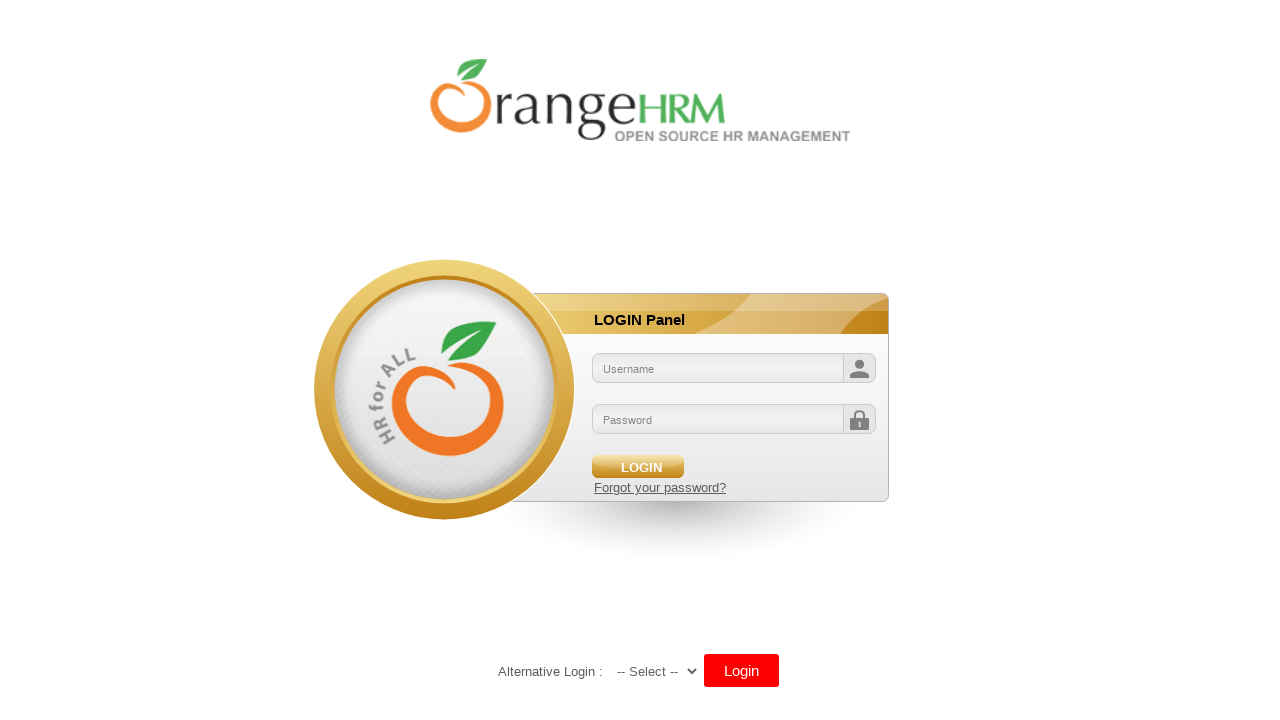

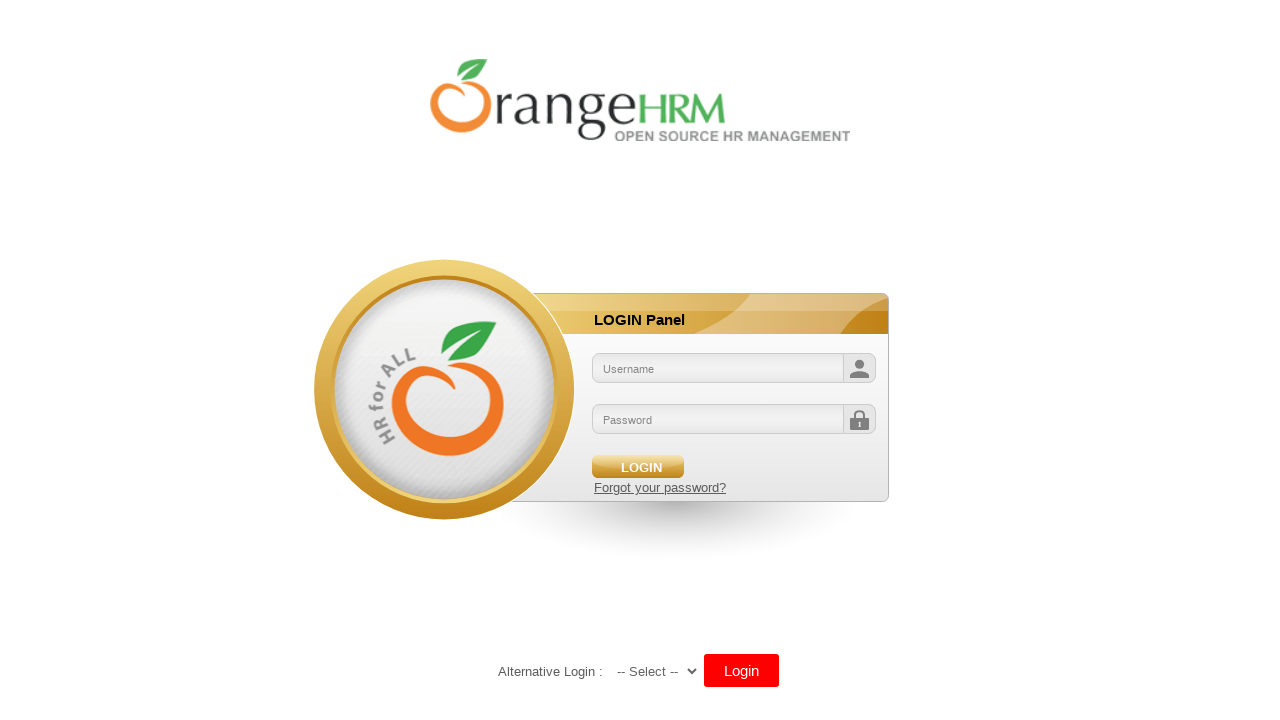